Tests JavaScript alert functionality by verifying page title and description, clicking the first alert button, accepting the alert, and verifying the result message.

Starting URL: https://the-internet.herokuapp.com/javascript_alerts

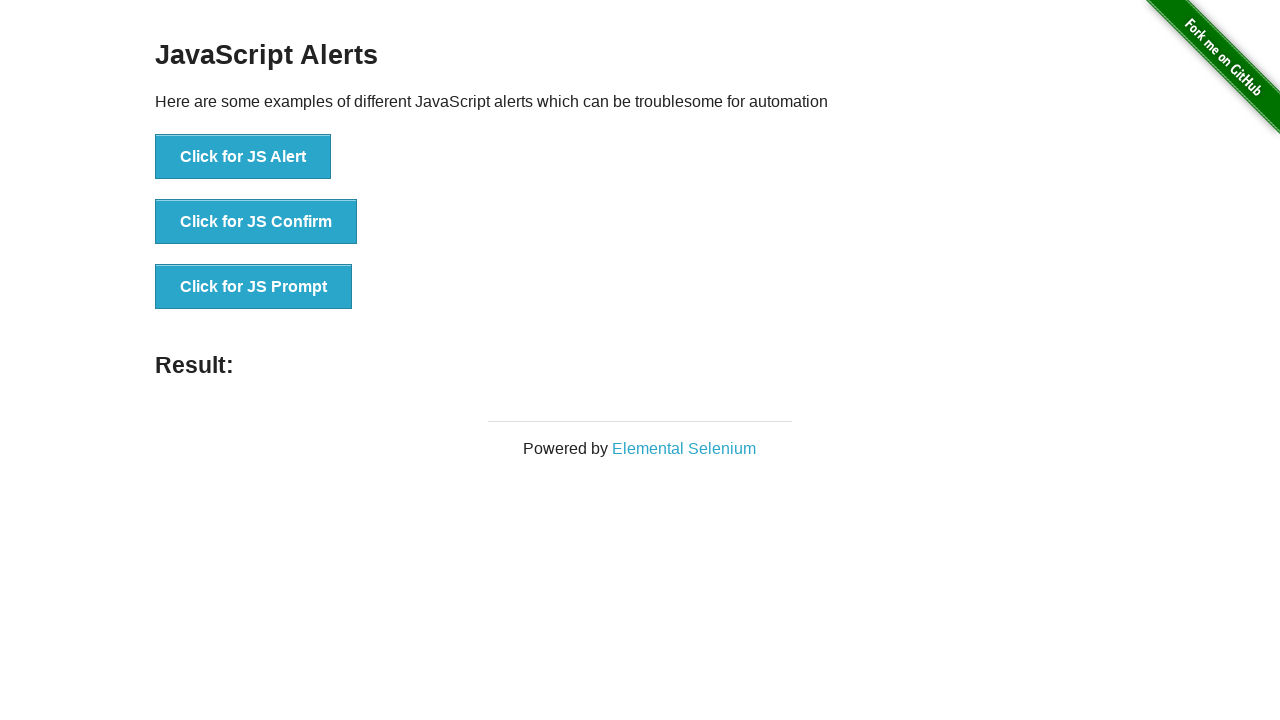

Retrieved page title text
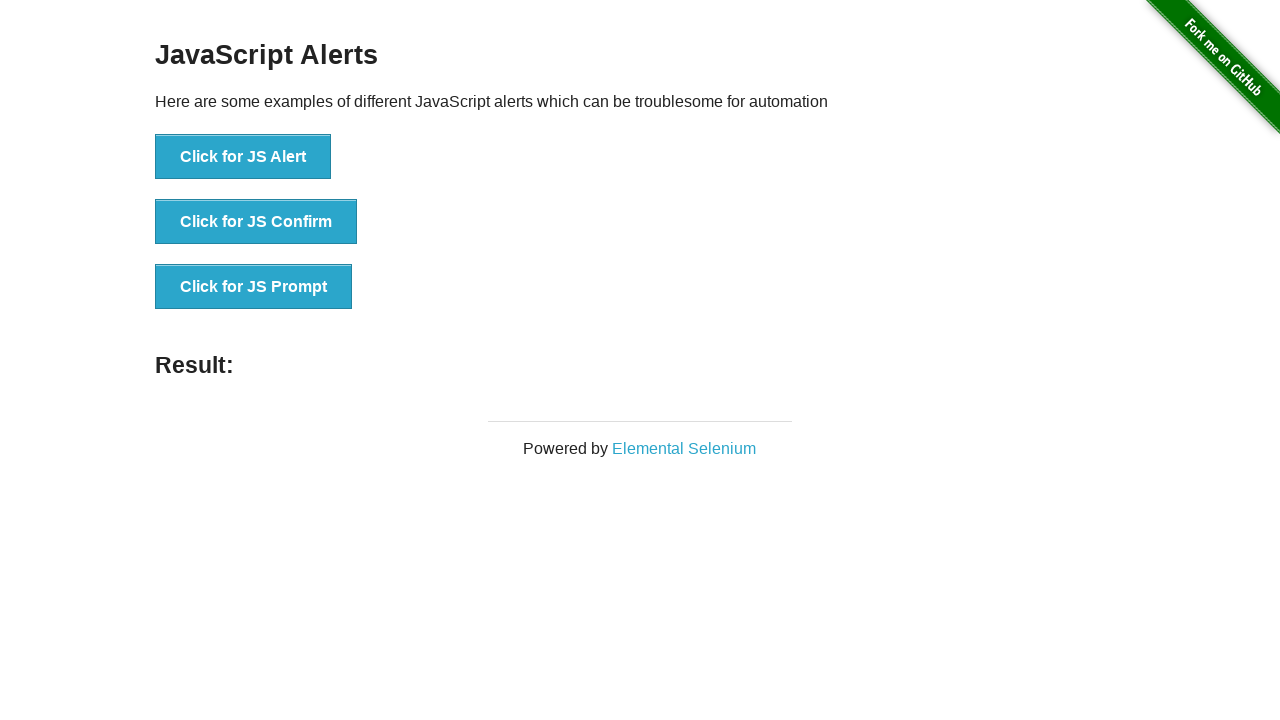

Verified page title is 'JavaScript Alerts'
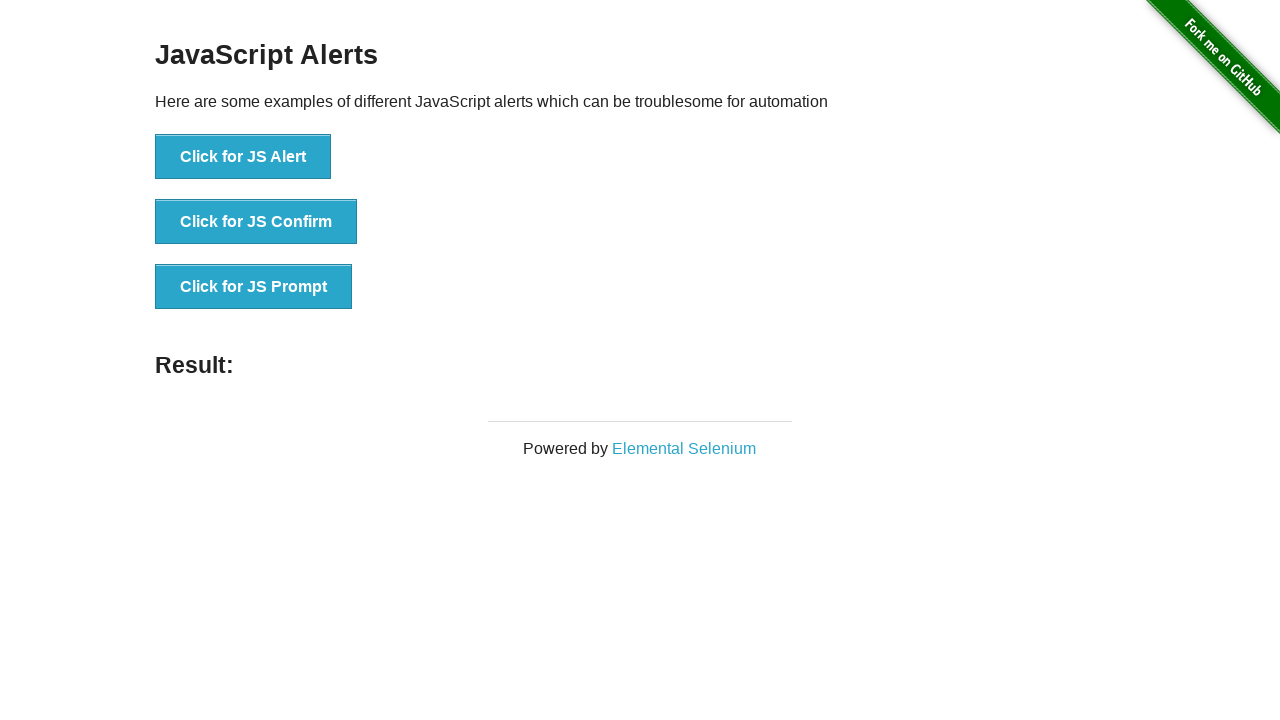

Retrieved page description text
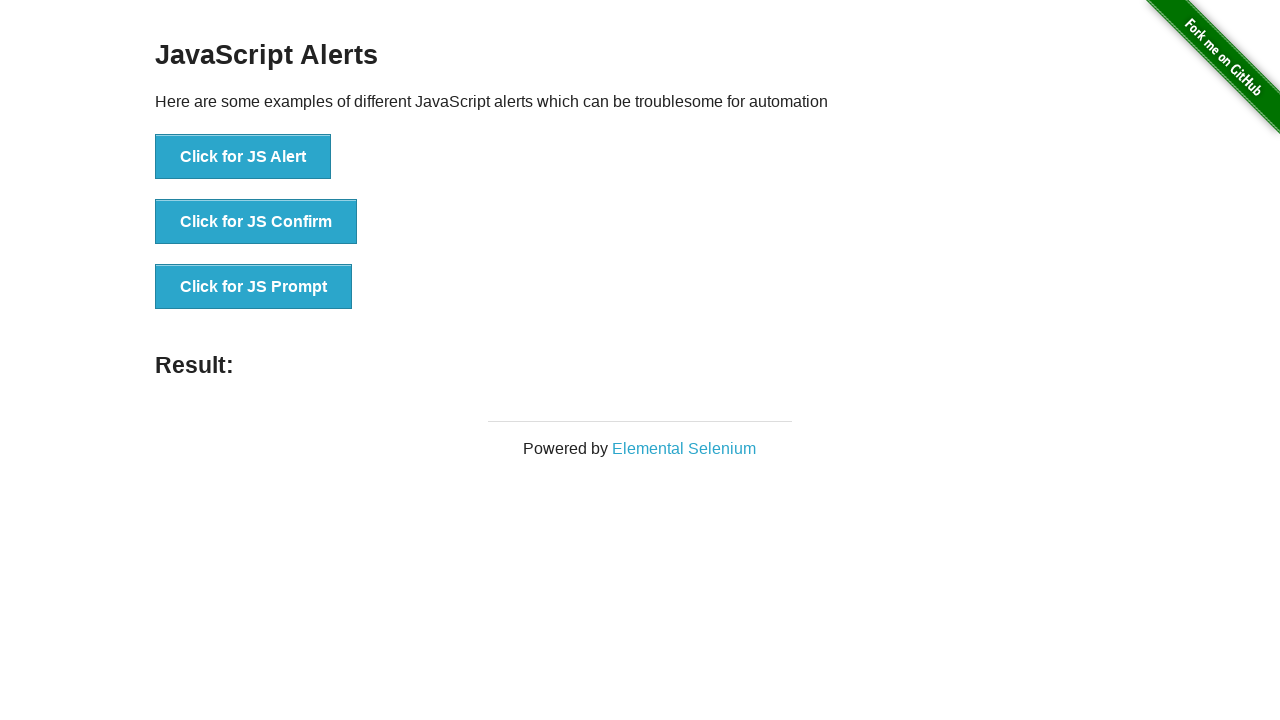

Verified page description matches expected text
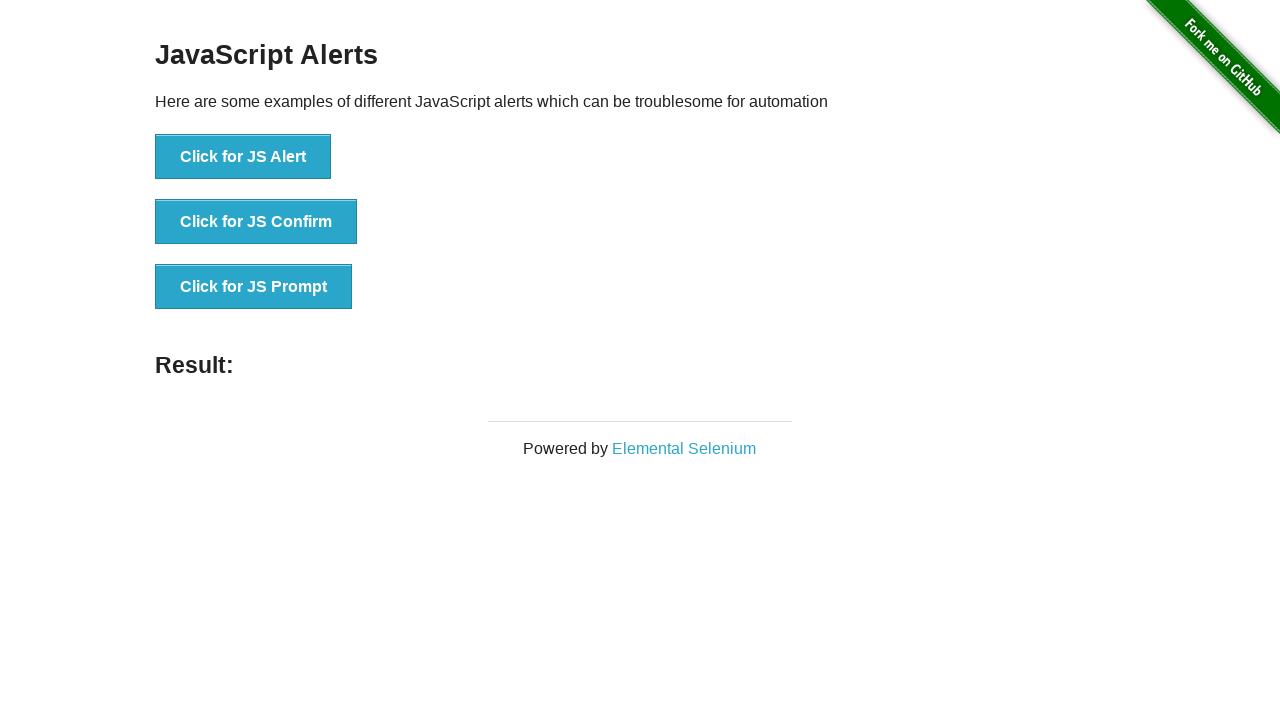

Set up dialog handler to accept alert
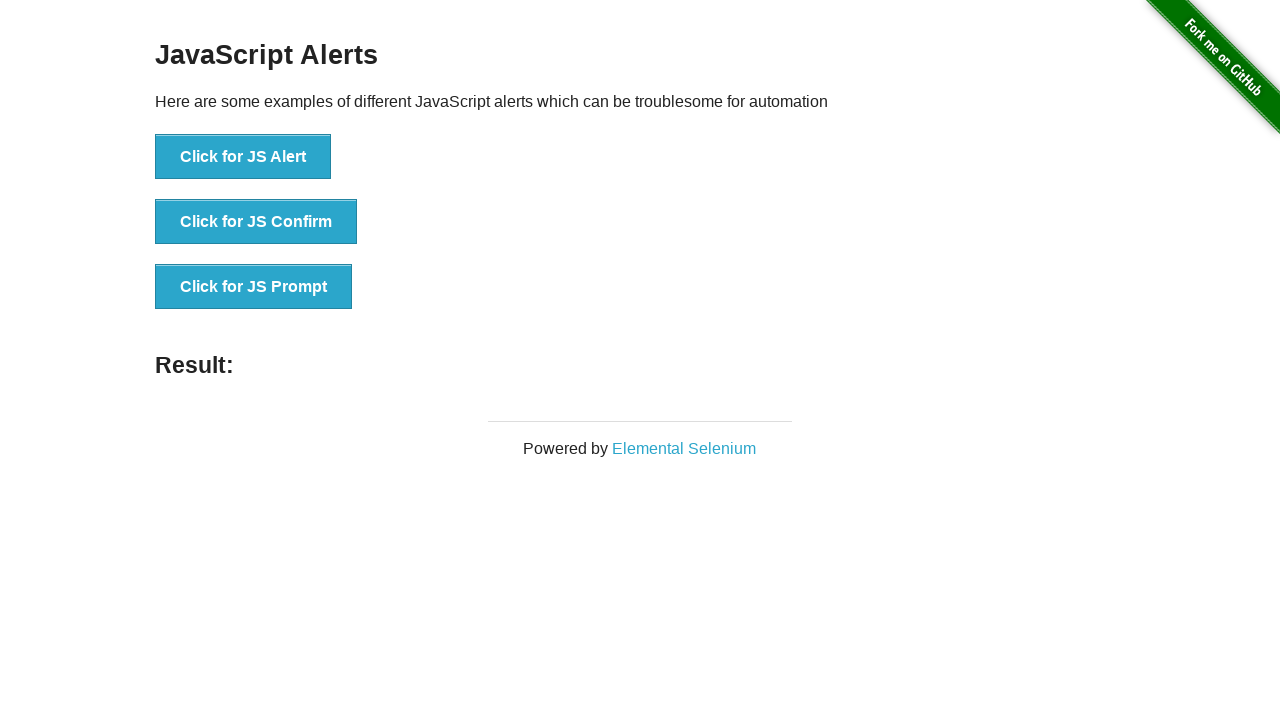

Clicked first alert button at (243, 157) on #content > div > ul > li:nth-child(1) > button
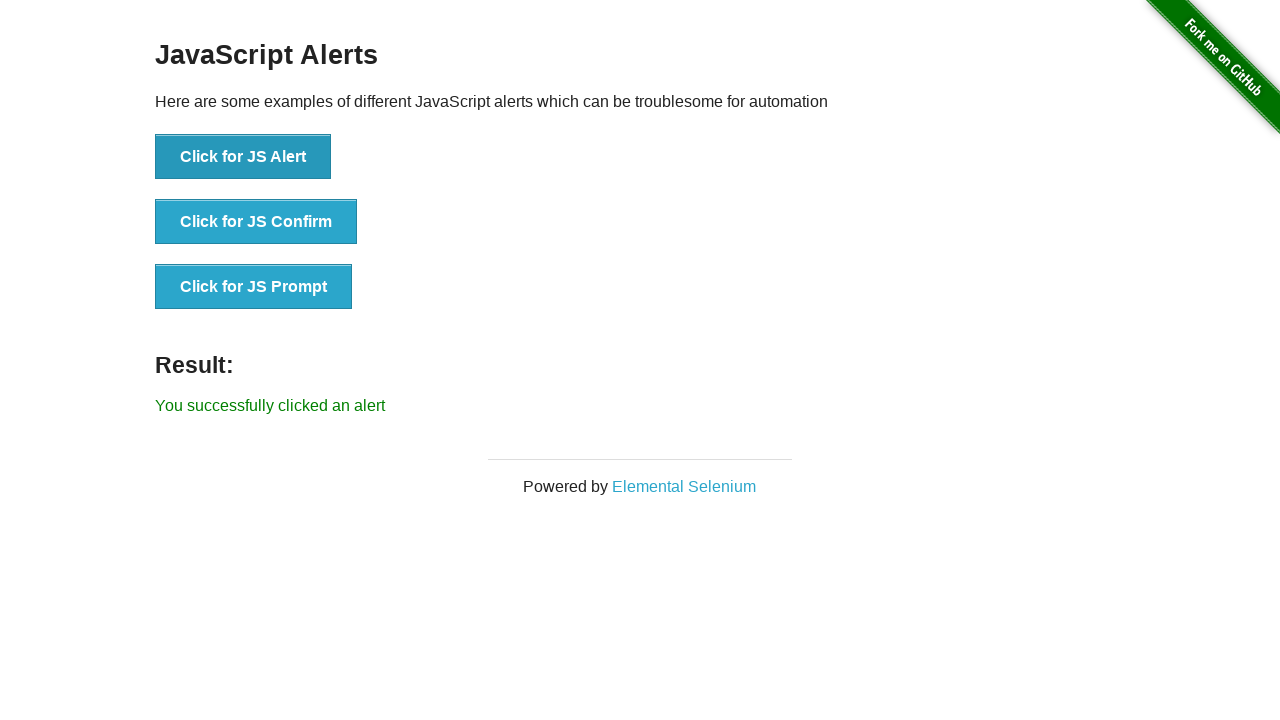

Result element appeared on page
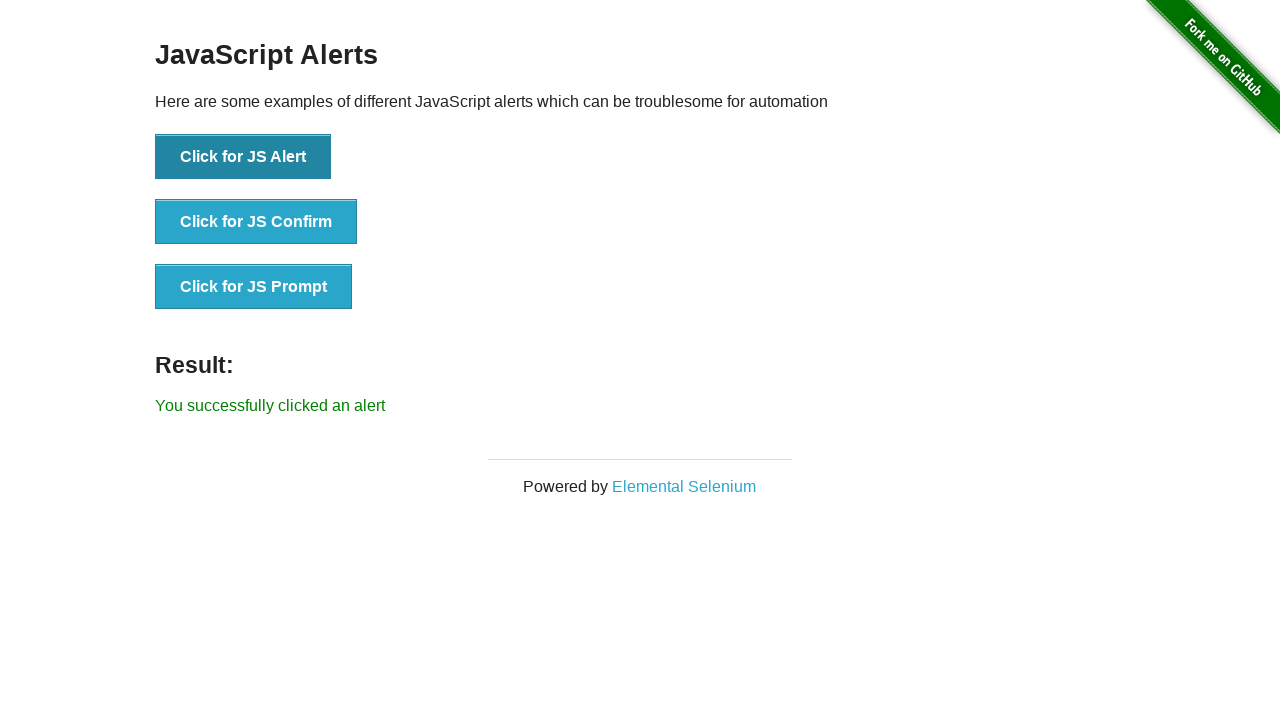

Retrieved result message text
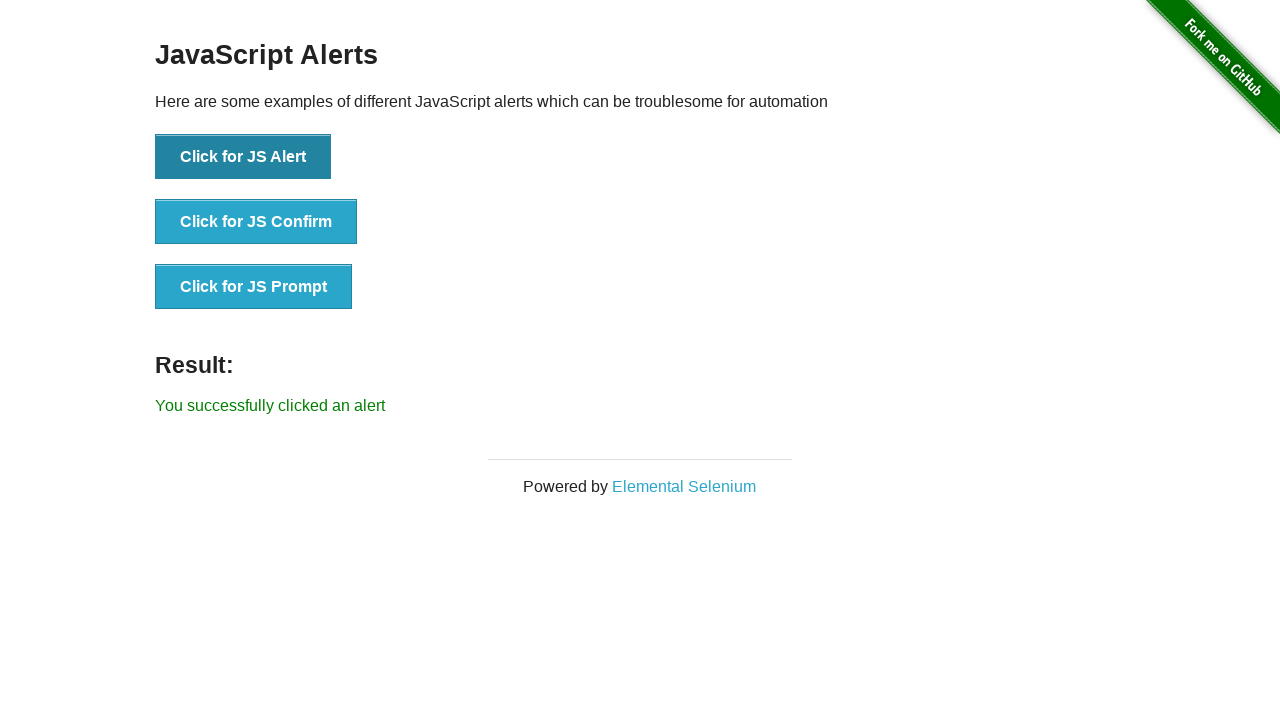

Verified result message is 'You successfully clicked an alert'
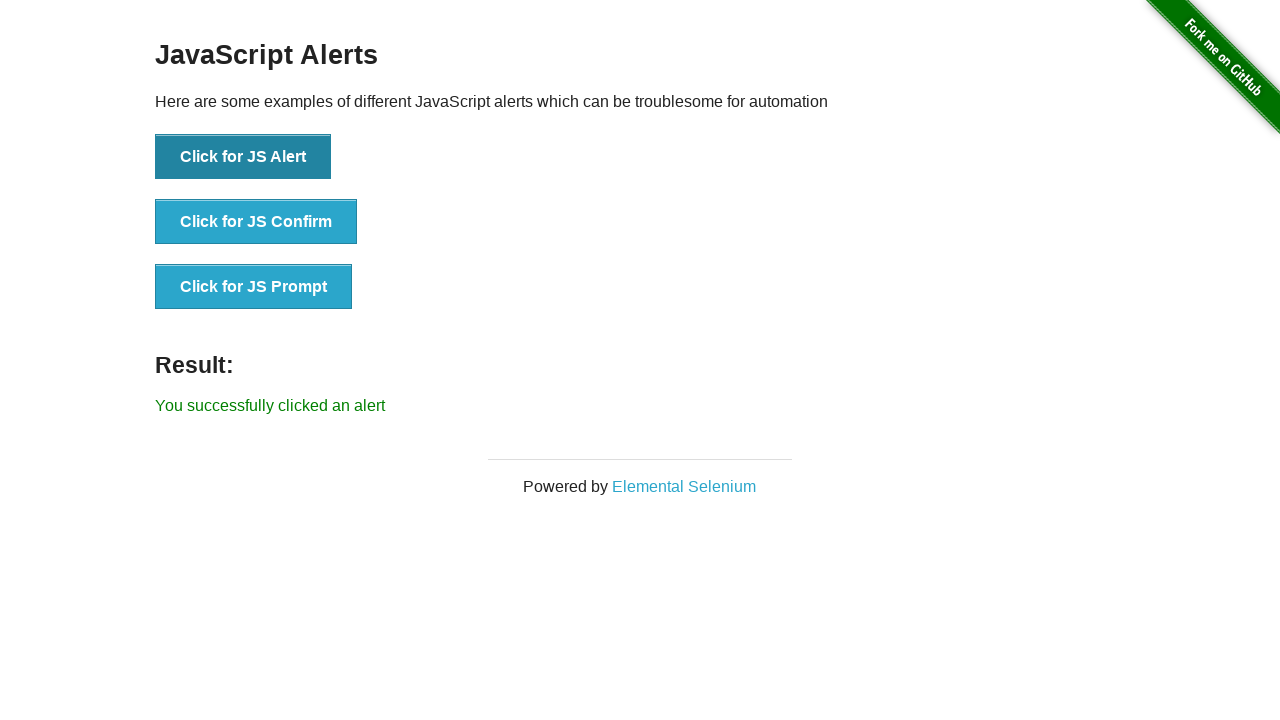

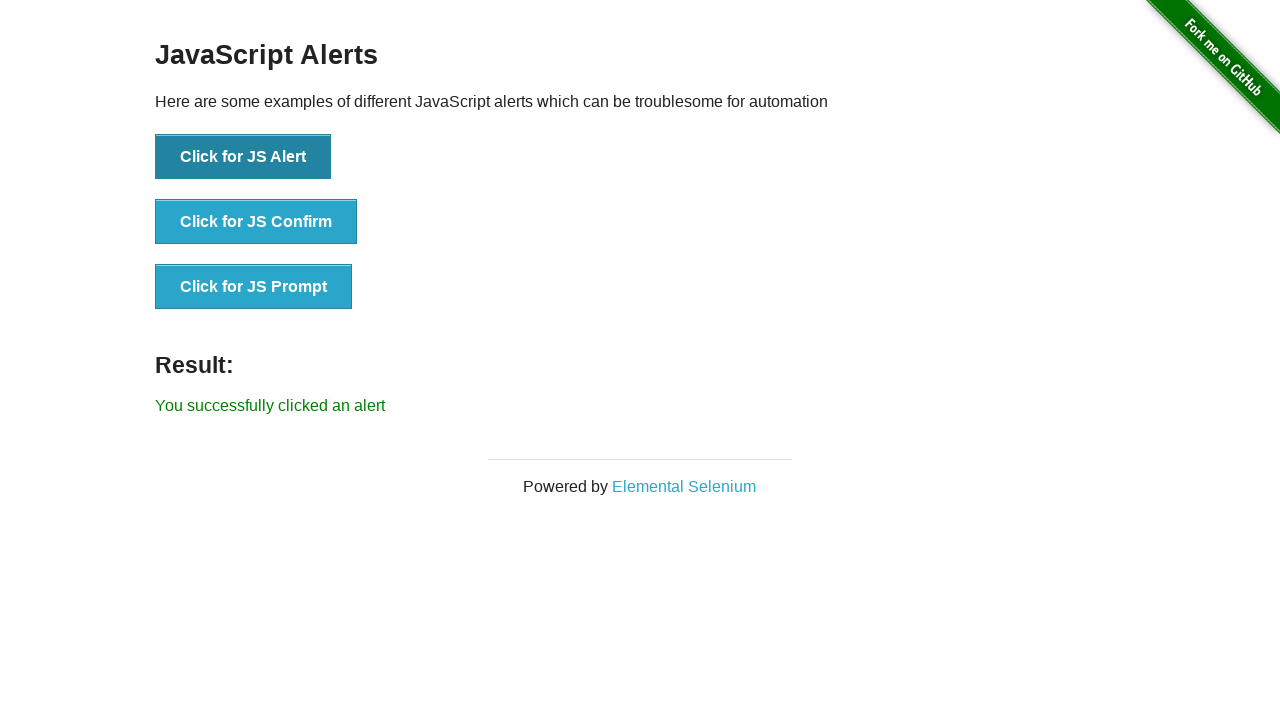